Tests marking all todo items as completed using the toggle-all checkbox

Starting URL: https://demo.playwright.dev/todomvc

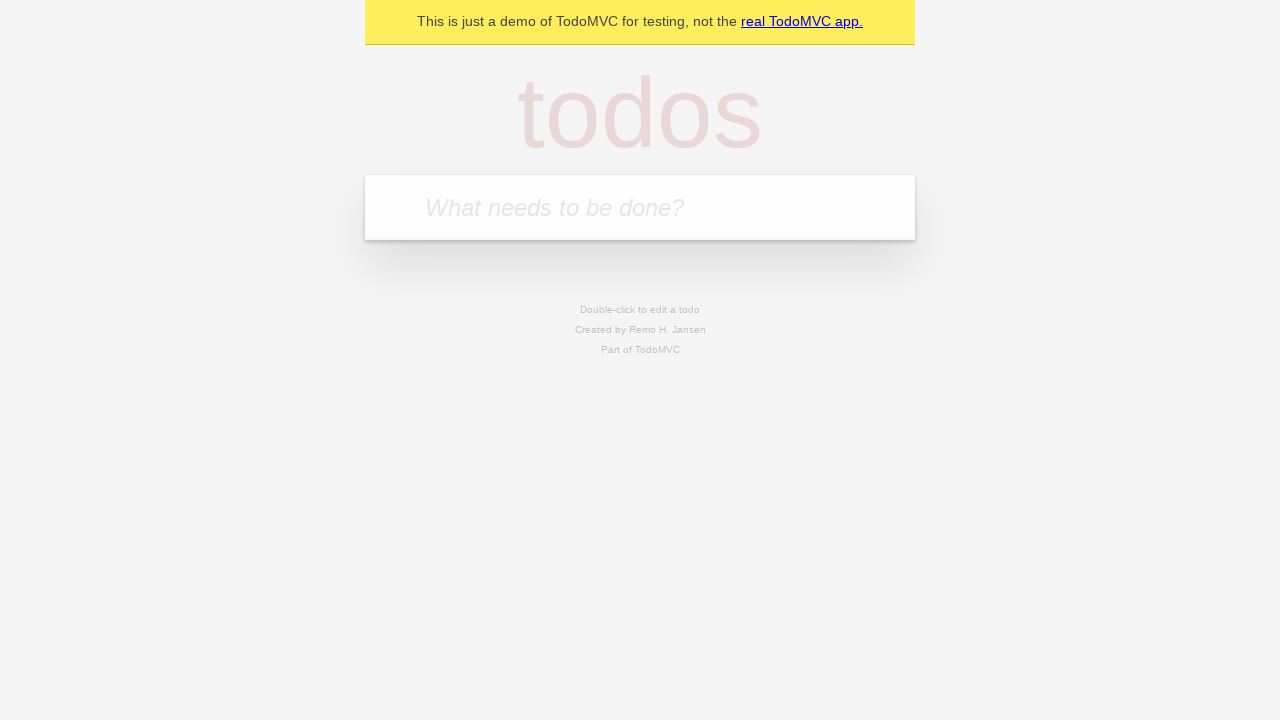

Filled todo input with 'buy some cheese' on internal:attr=[placeholder="What needs to be done?"i]
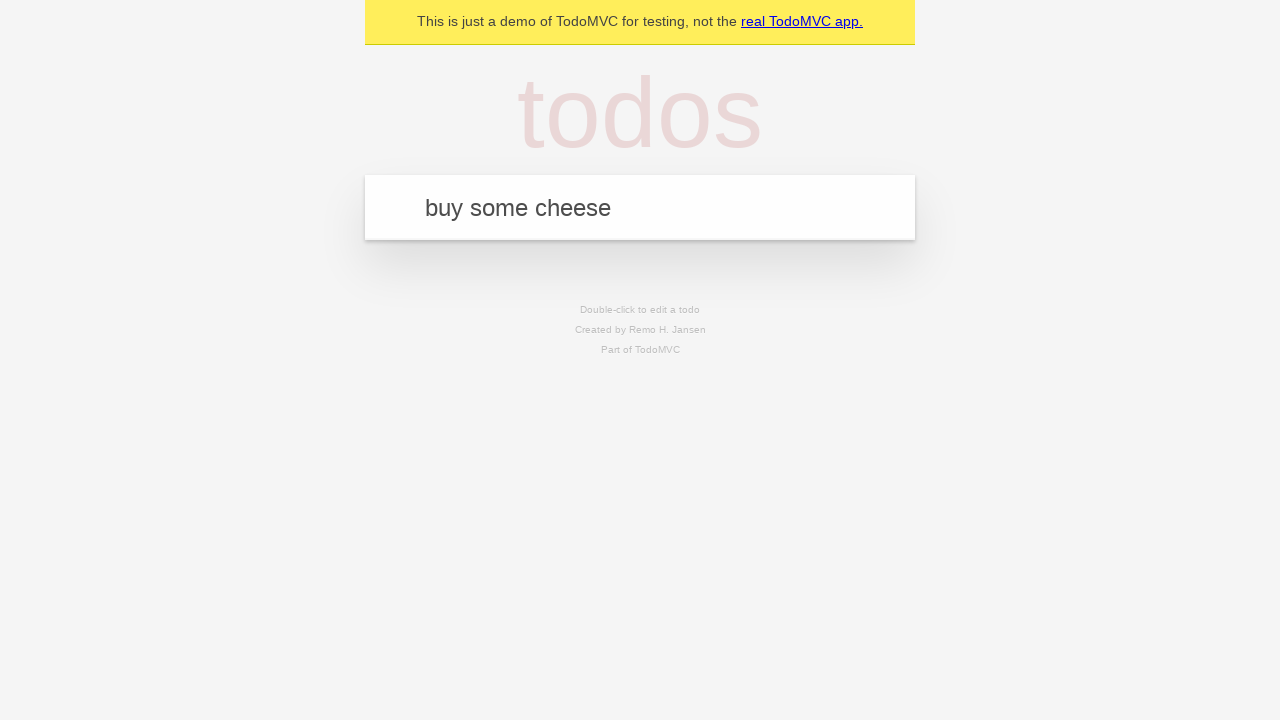

Pressed Enter to create first todo item on internal:attr=[placeholder="What needs to be done?"i]
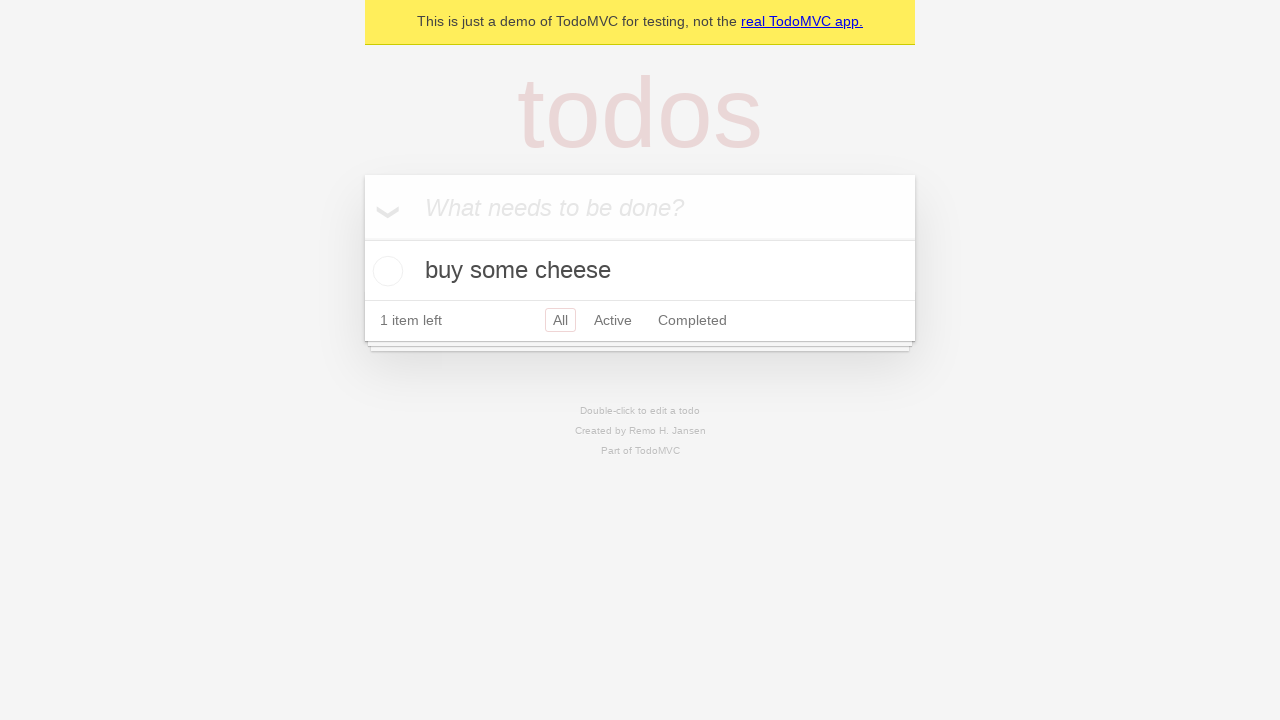

Filled todo input with 'feed the cat' on internal:attr=[placeholder="What needs to be done?"i]
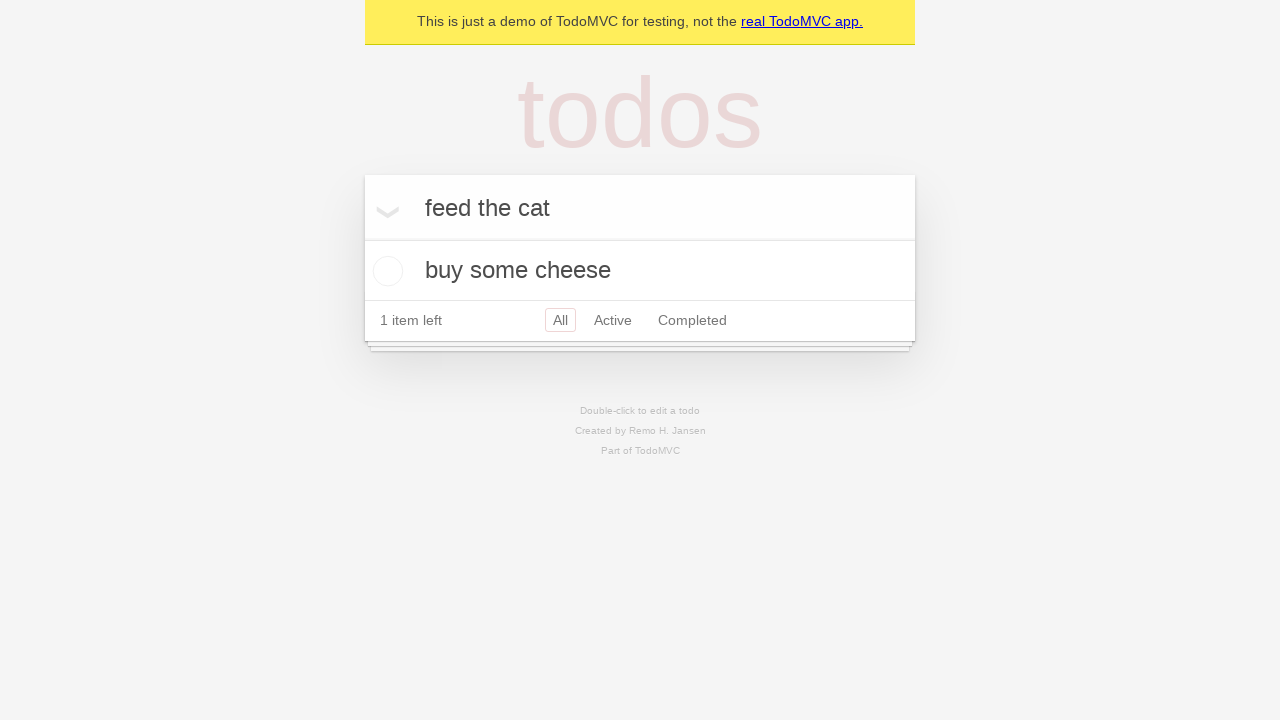

Pressed Enter to create second todo item on internal:attr=[placeholder="What needs to be done?"i]
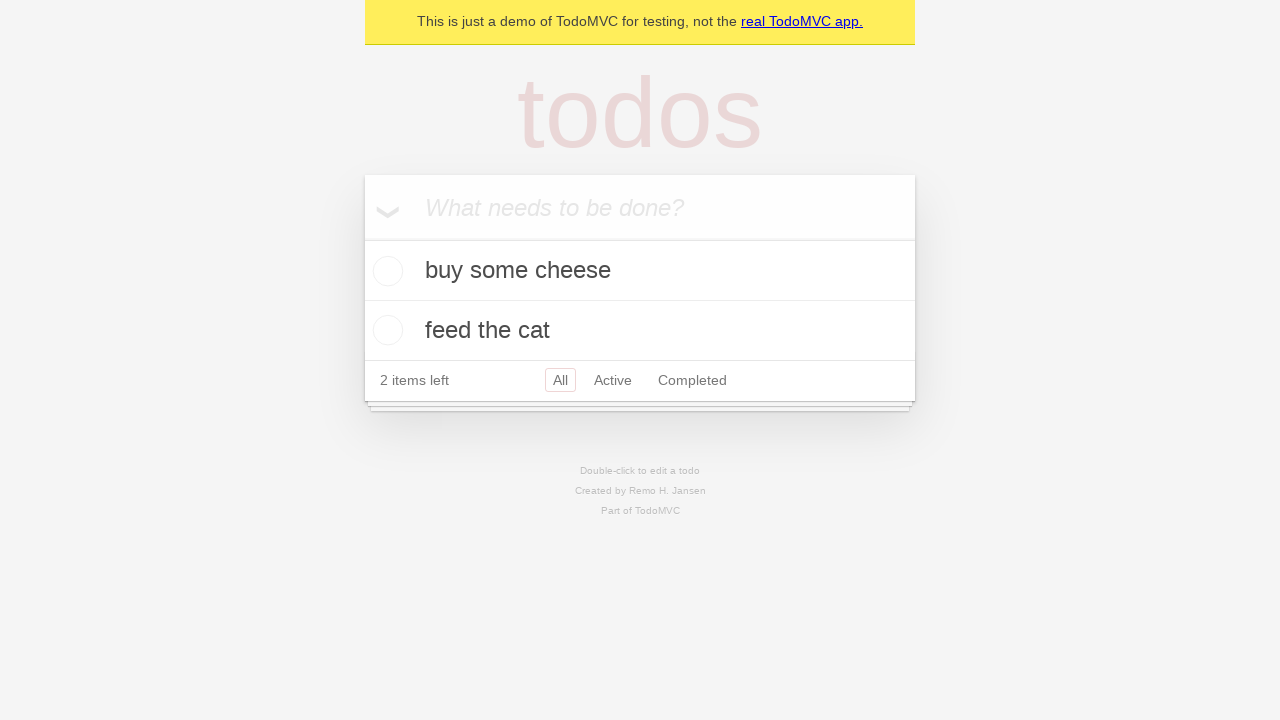

Filled todo input with 'book a doctors appointment' on internal:attr=[placeholder="What needs to be done?"i]
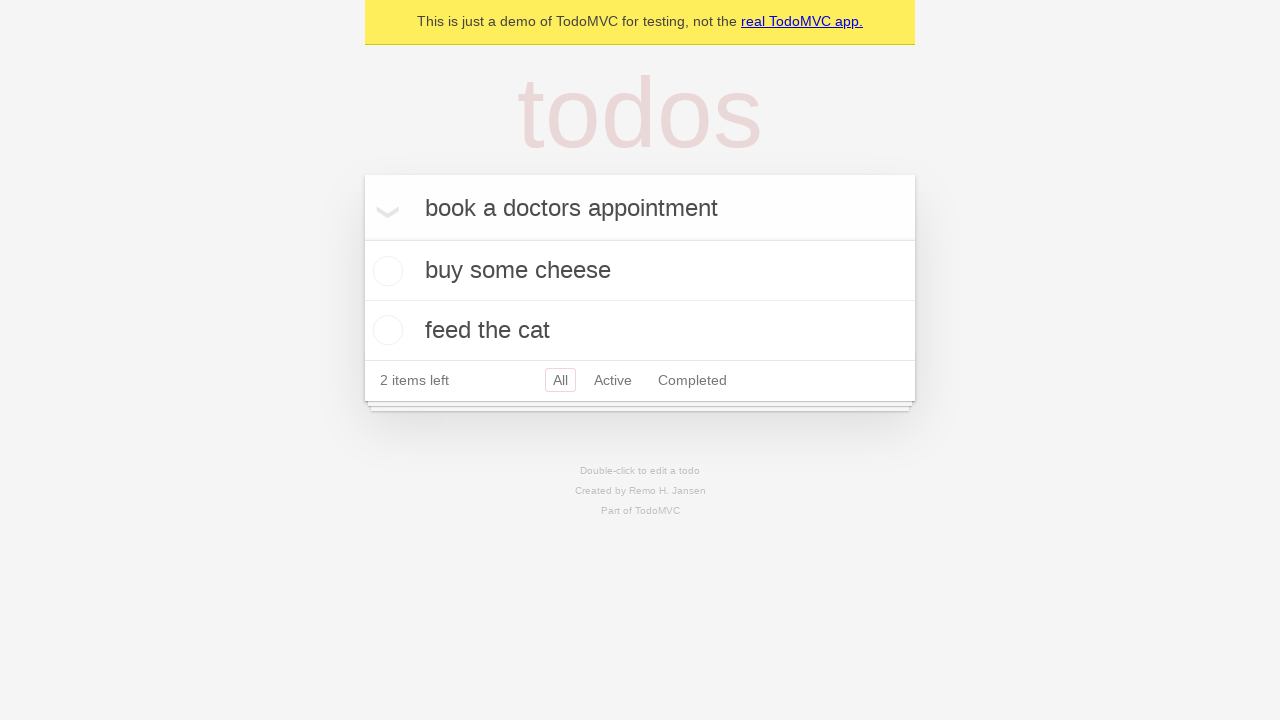

Pressed Enter to create third todo item on internal:attr=[placeholder="What needs to be done?"i]
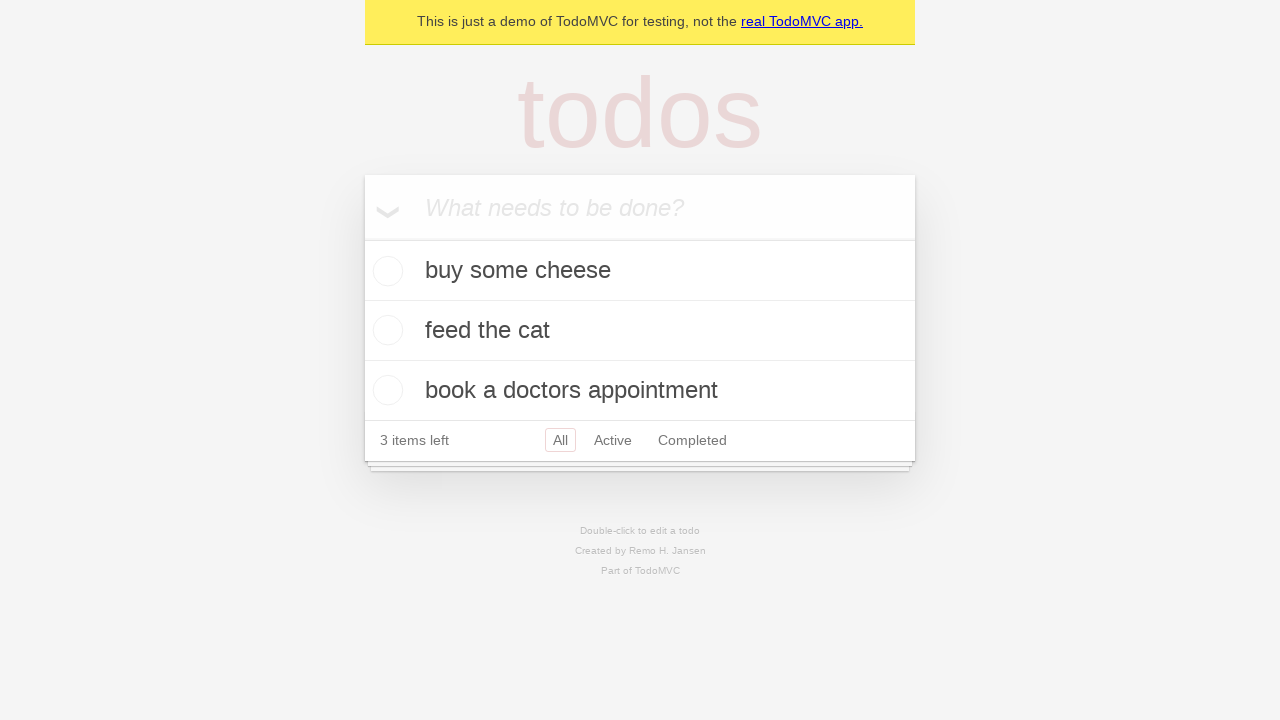

Clicked 'Mark all as complete' checkbox at (362, 238) on internal:label="Mark all as complete"i
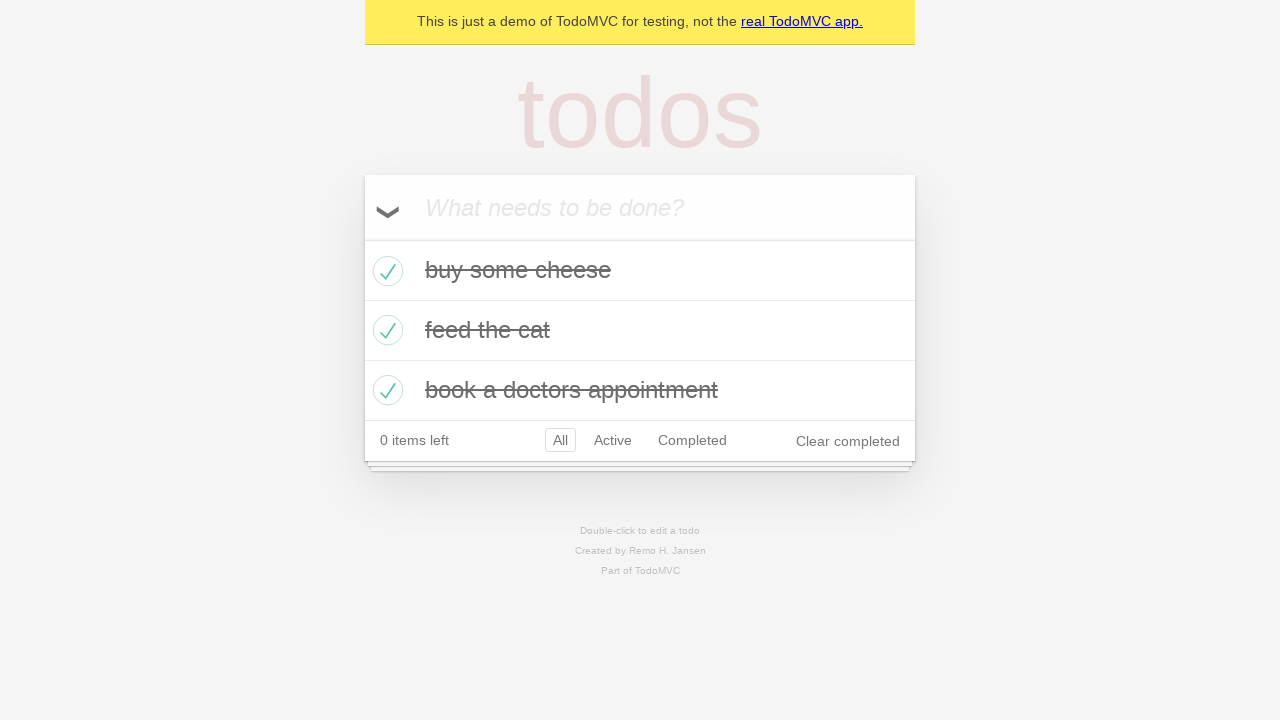

Waited for all todo items to be marked as completed
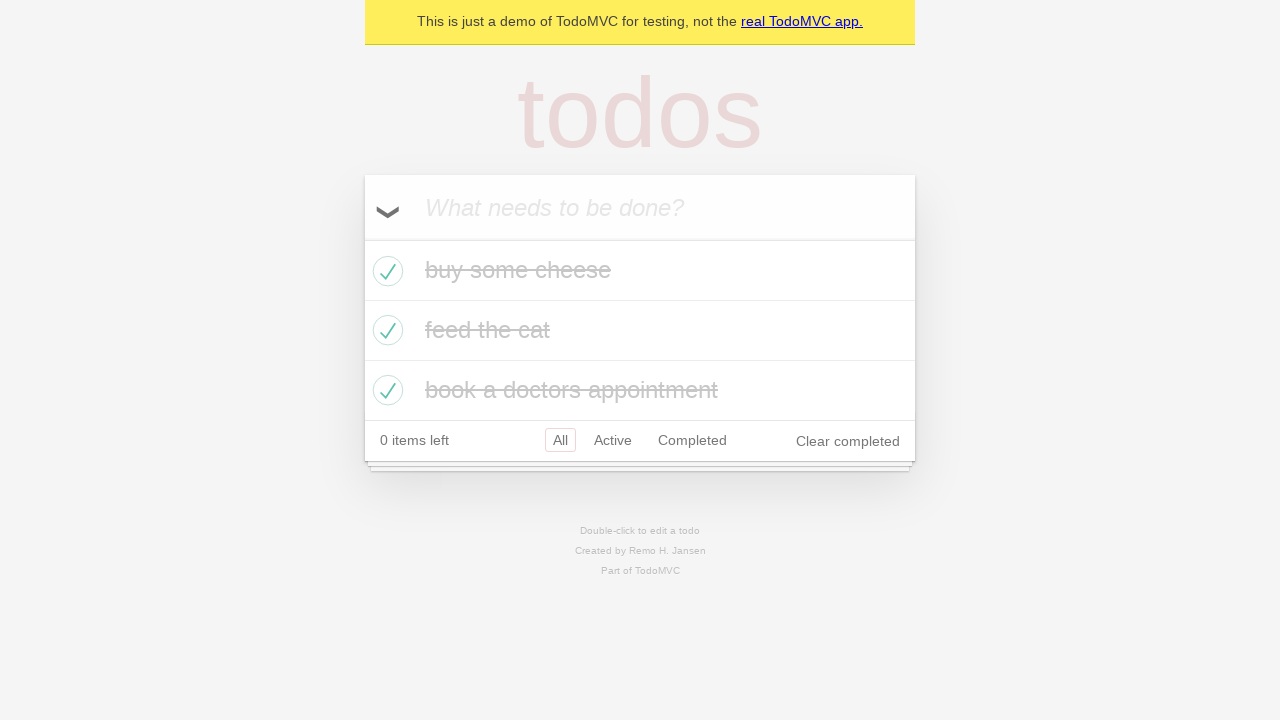

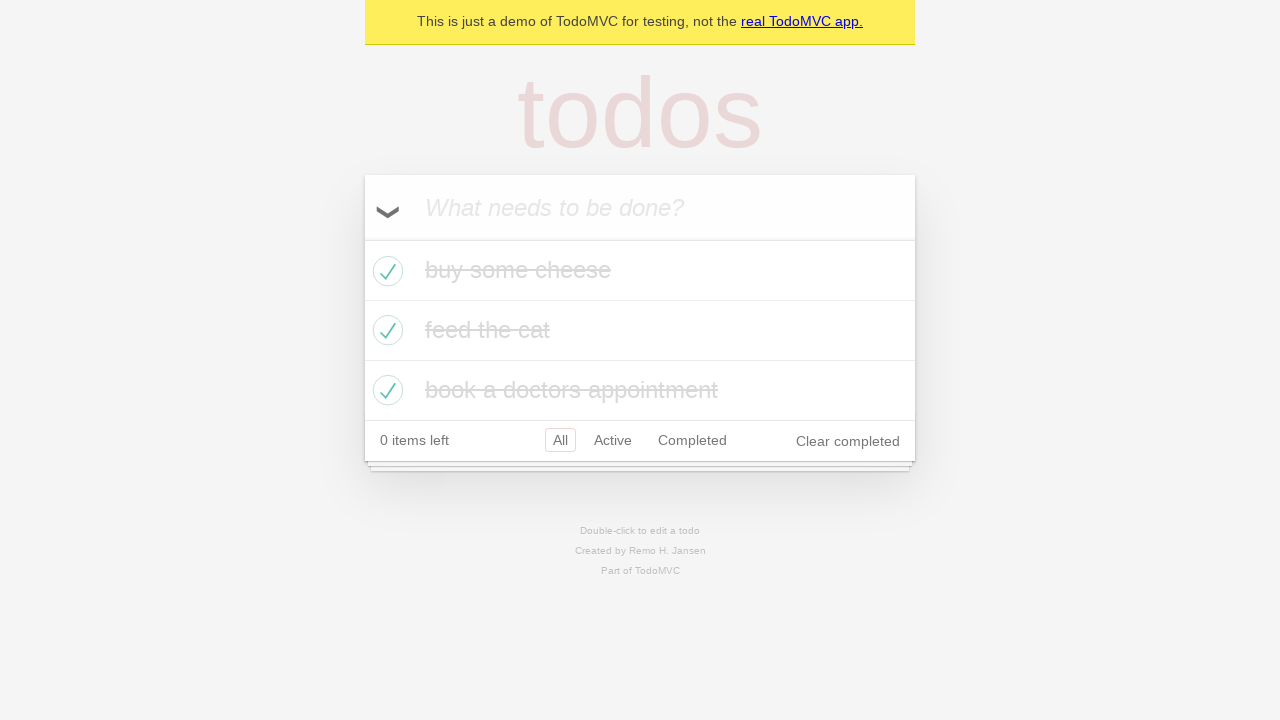